Tests alert handling by triggering a prompt alert, entering text into it, and accepting it

Starting URL: https://demoqa.com/alerts

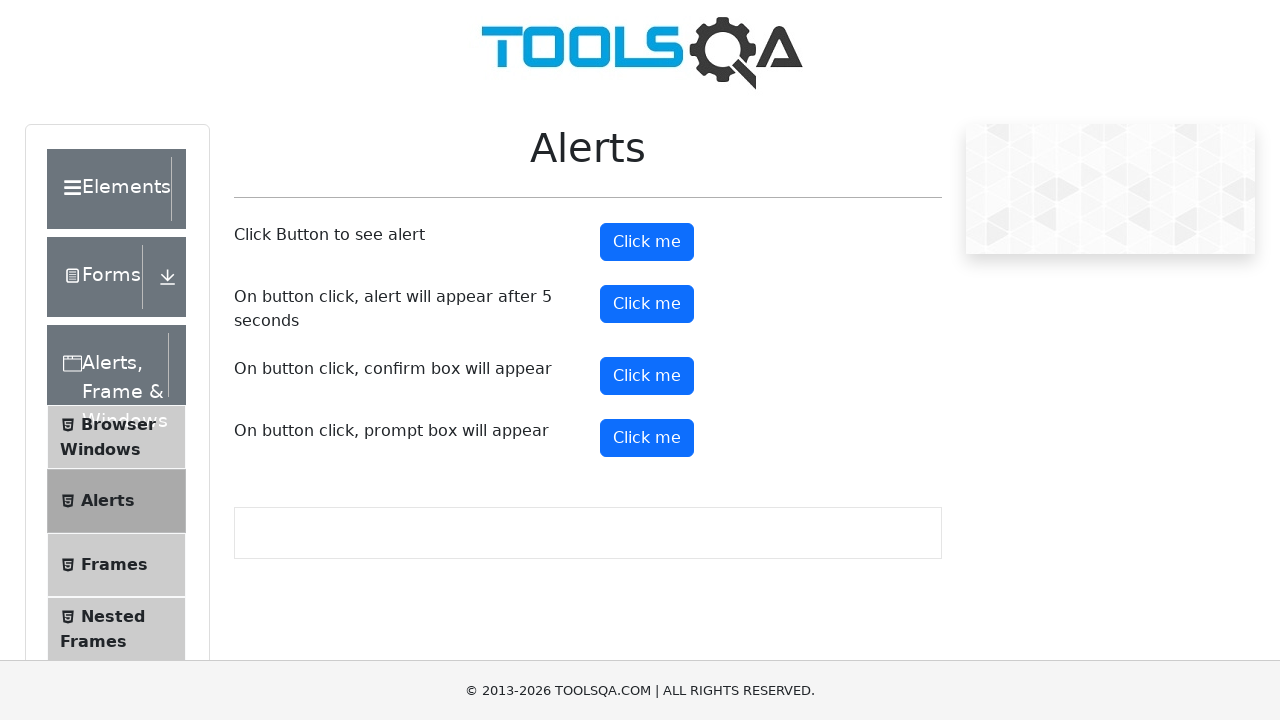

Clicked prompt alert button at (647, 438) on #promtButton
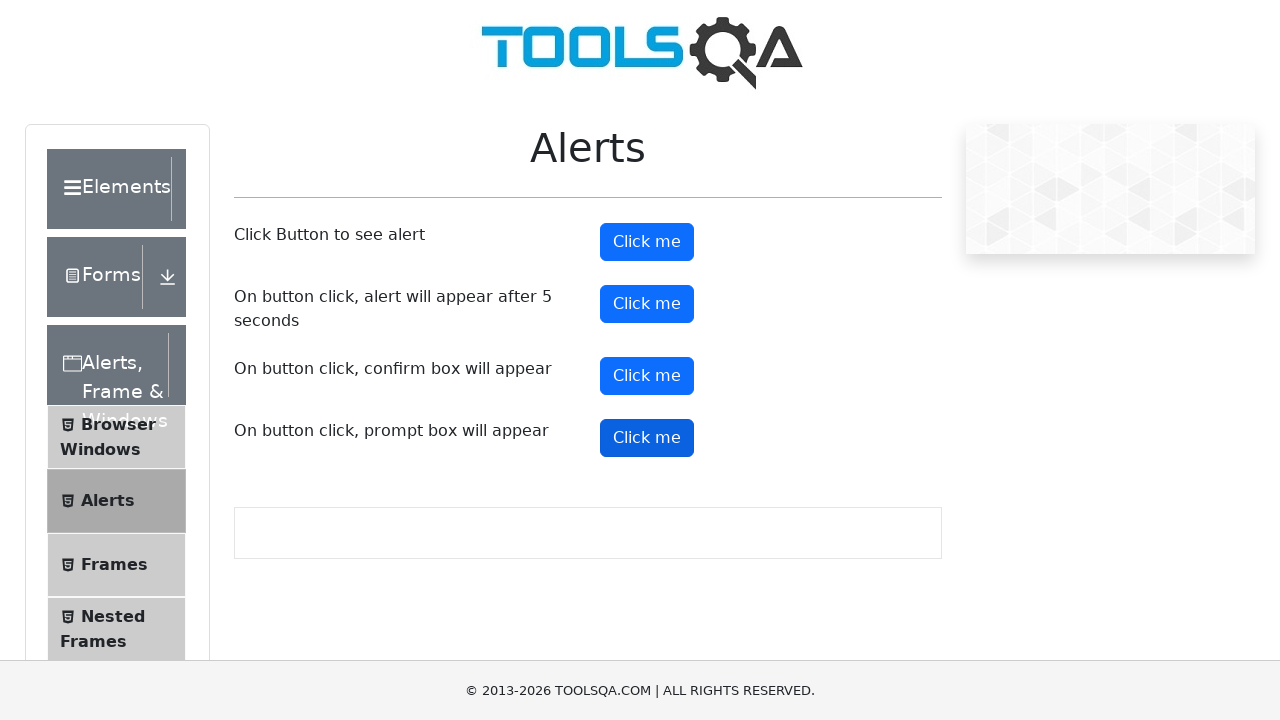

Set up dialog handler to accept prompt with text 'I am namita'
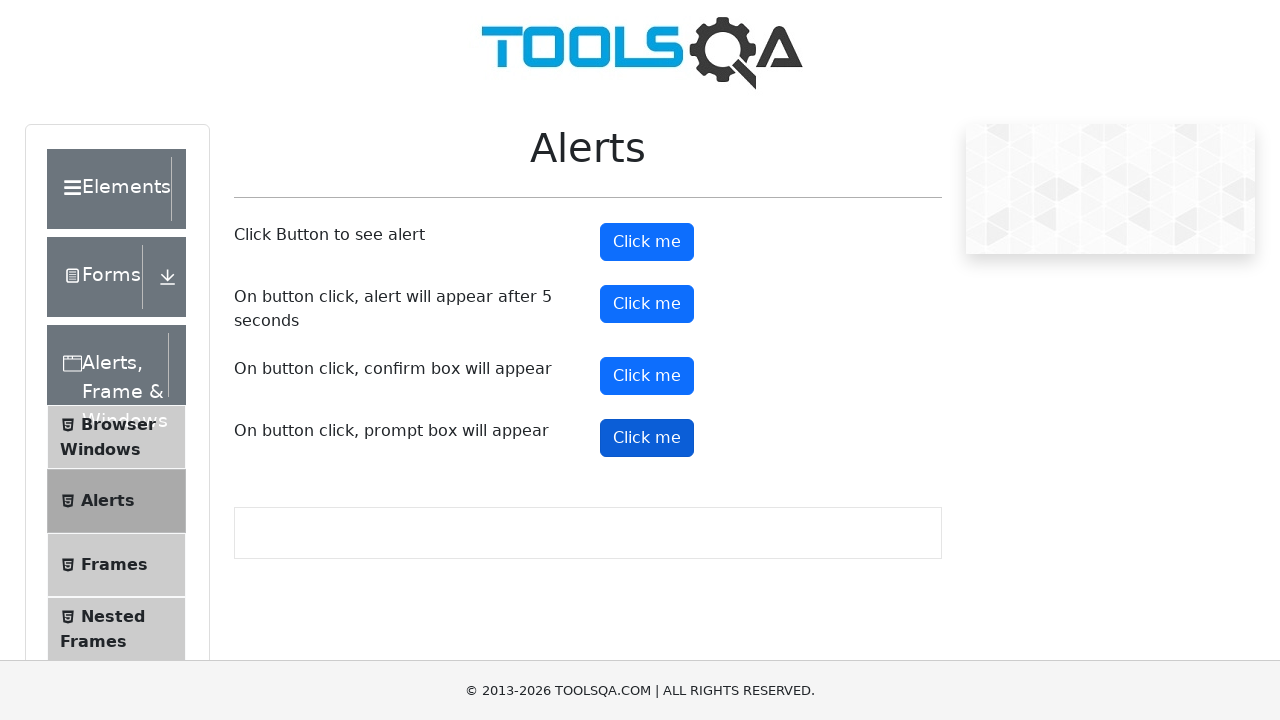

Clicked prompt alert button to trigger dialog at (647, 438) on #promtButton
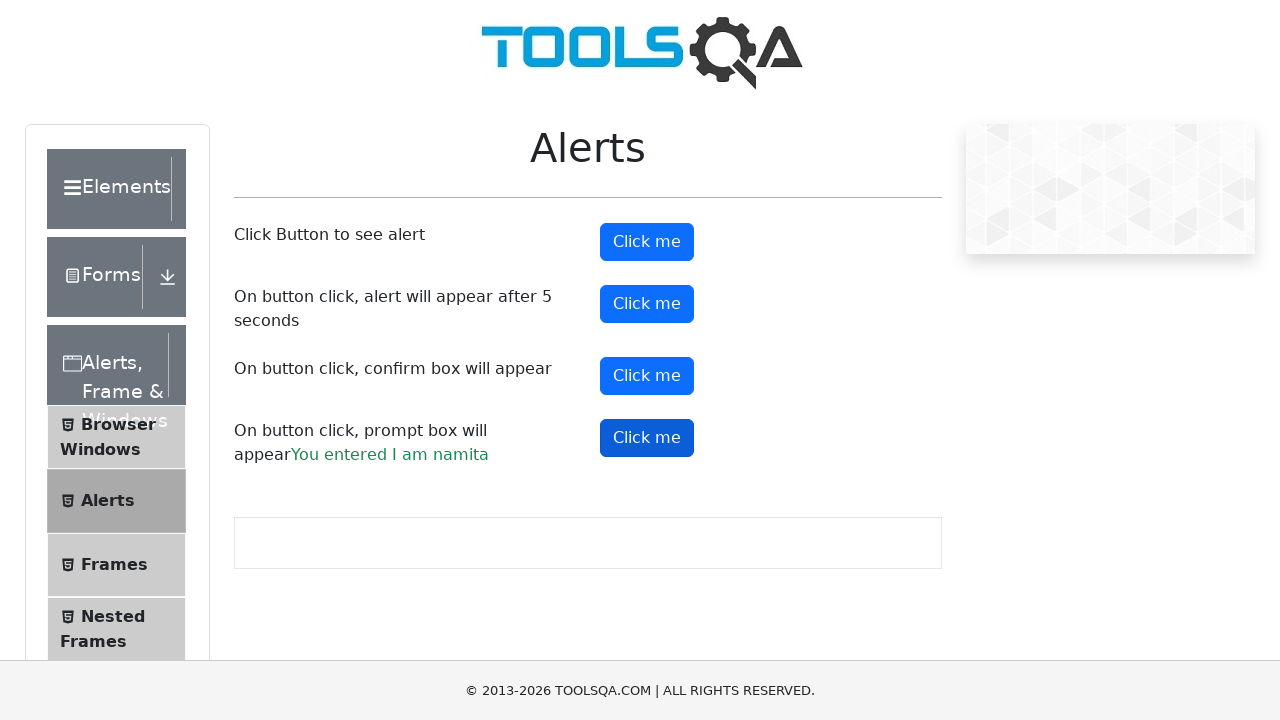

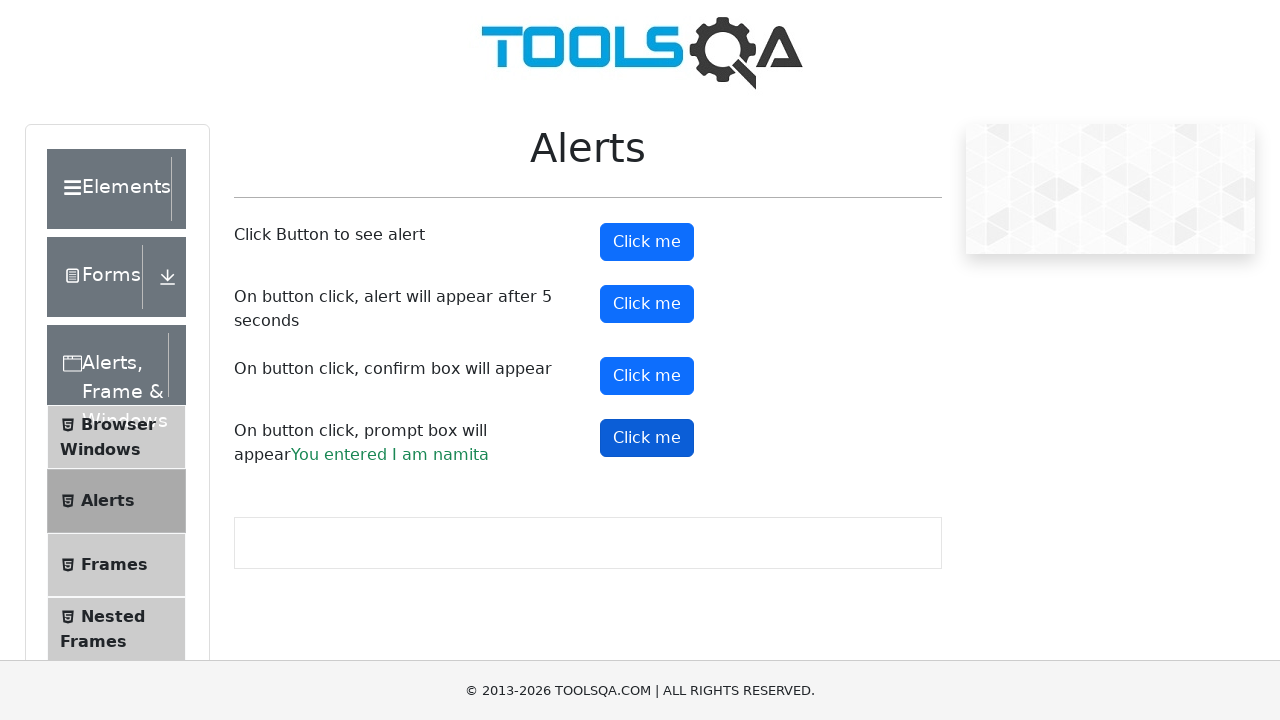